Tests drag-and-drop functionality on jQuery UI demo page by dragging an element and dropping it onto a target drop zone within an iframe.

Starting URL: https://jqueryui.com/droppable/

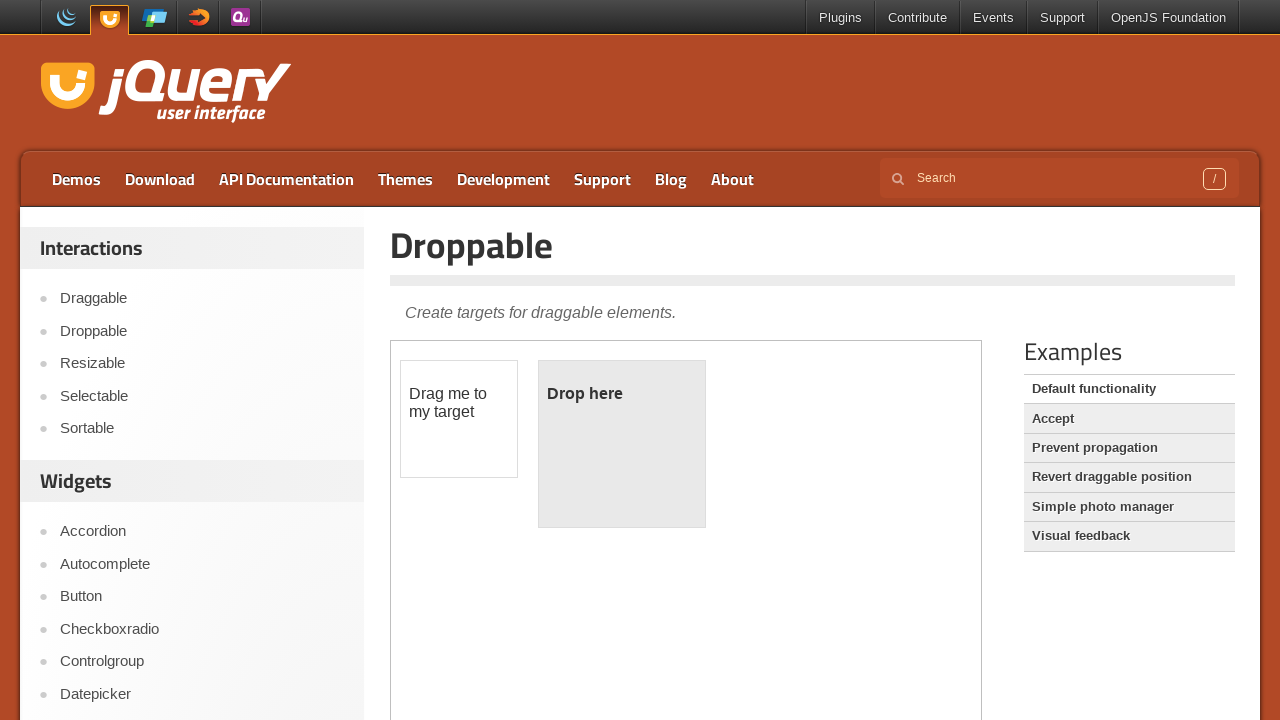

Located the first iframe on the jQuery UI droppable demo page
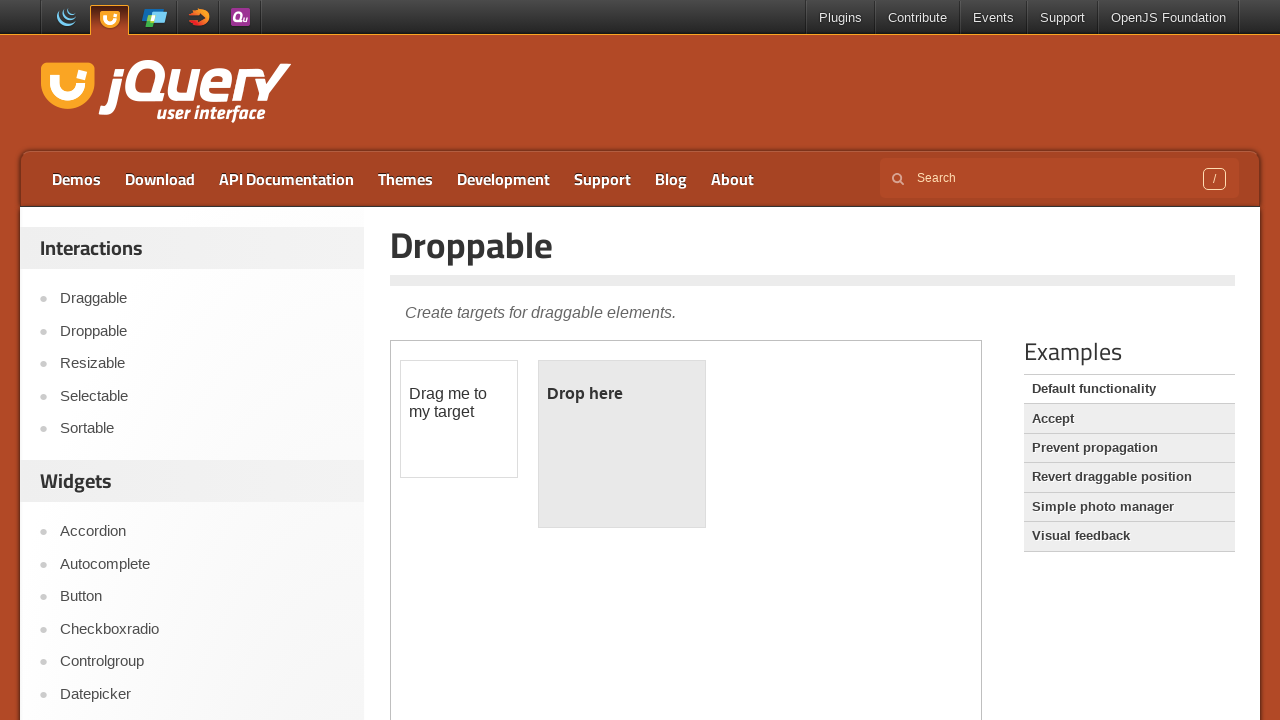

Located the draggable element within the iframe
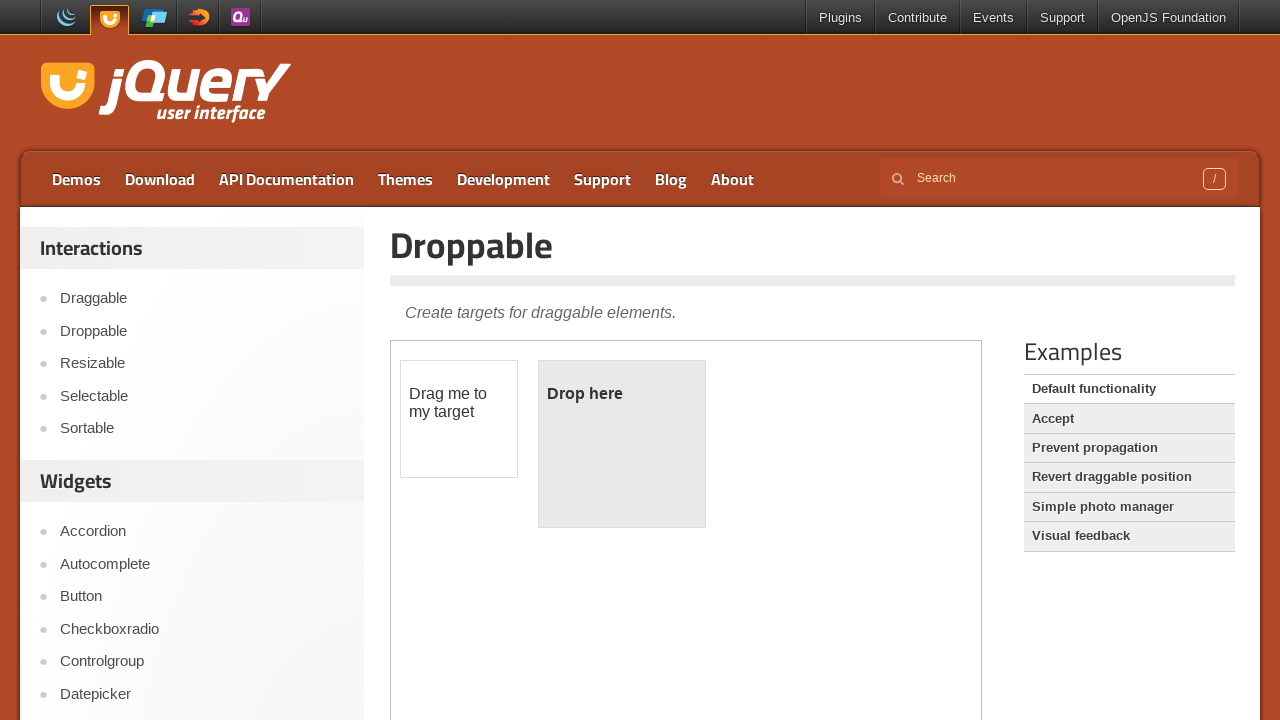

Located the droppable target zone within the iframe
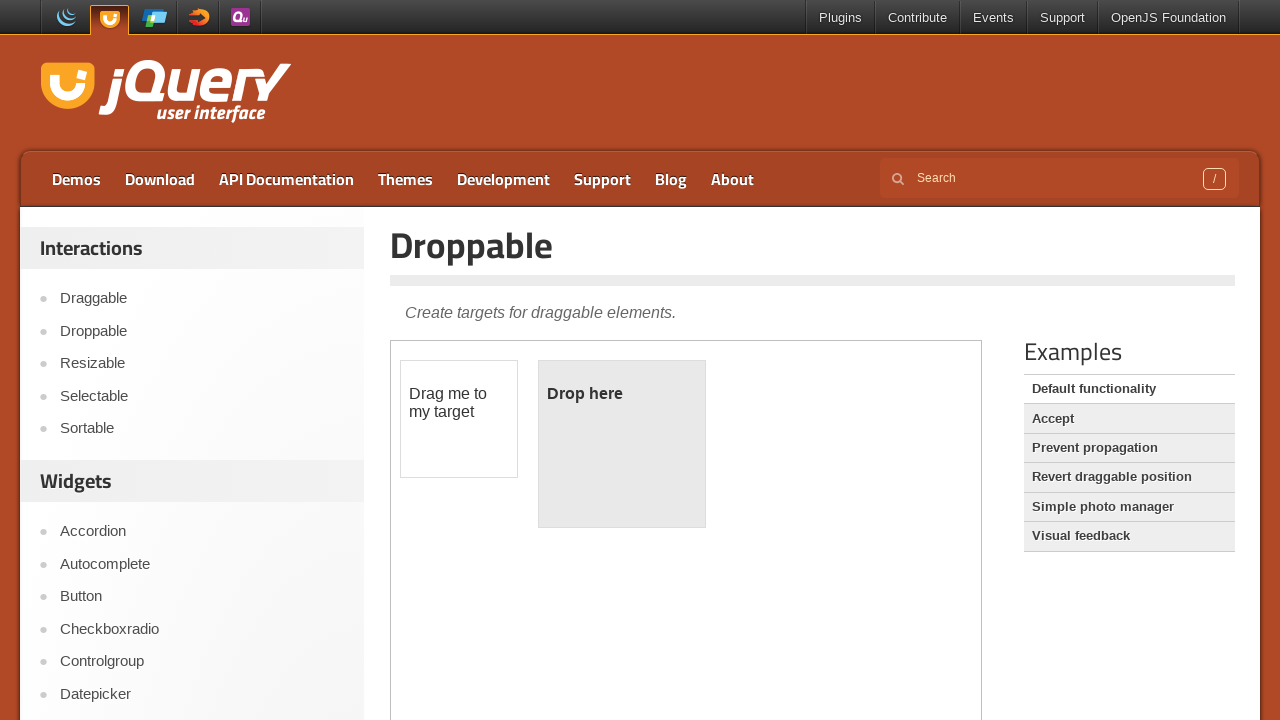

Dragged the draggable element and dropped it onto the droppable target zone at (622, 444)
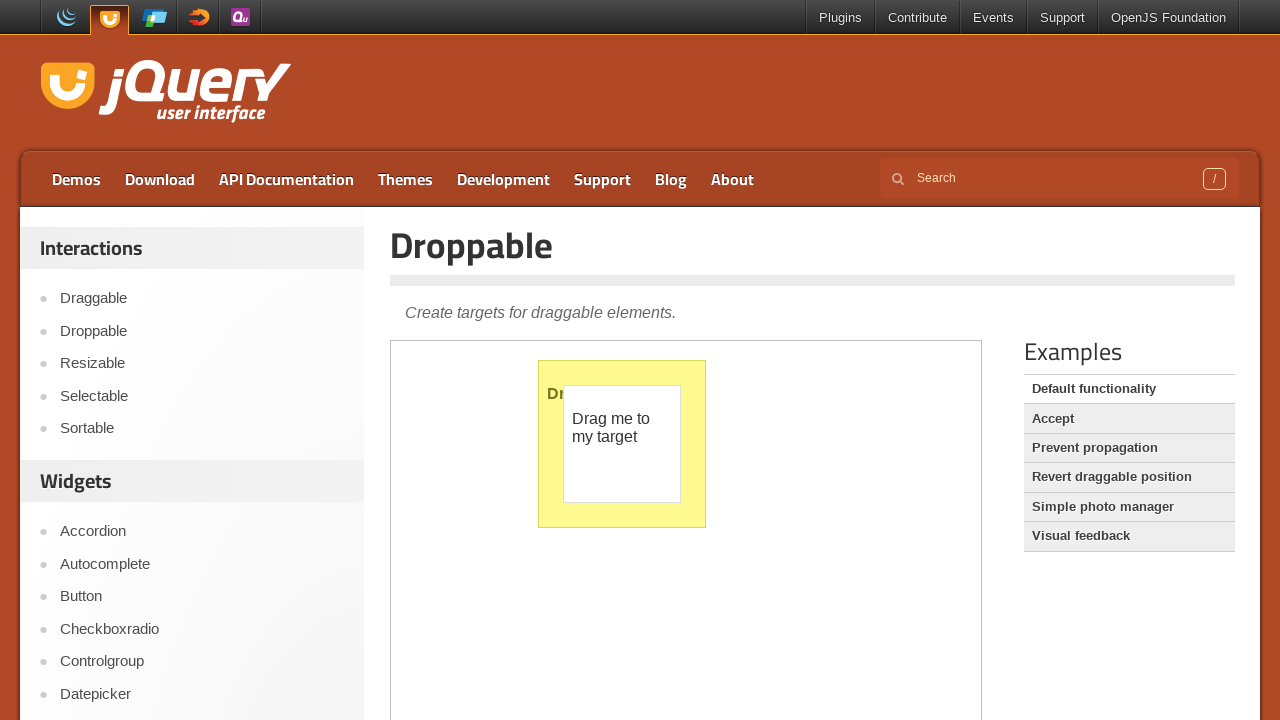

Waited 1 second to observe the drag-and-drop result
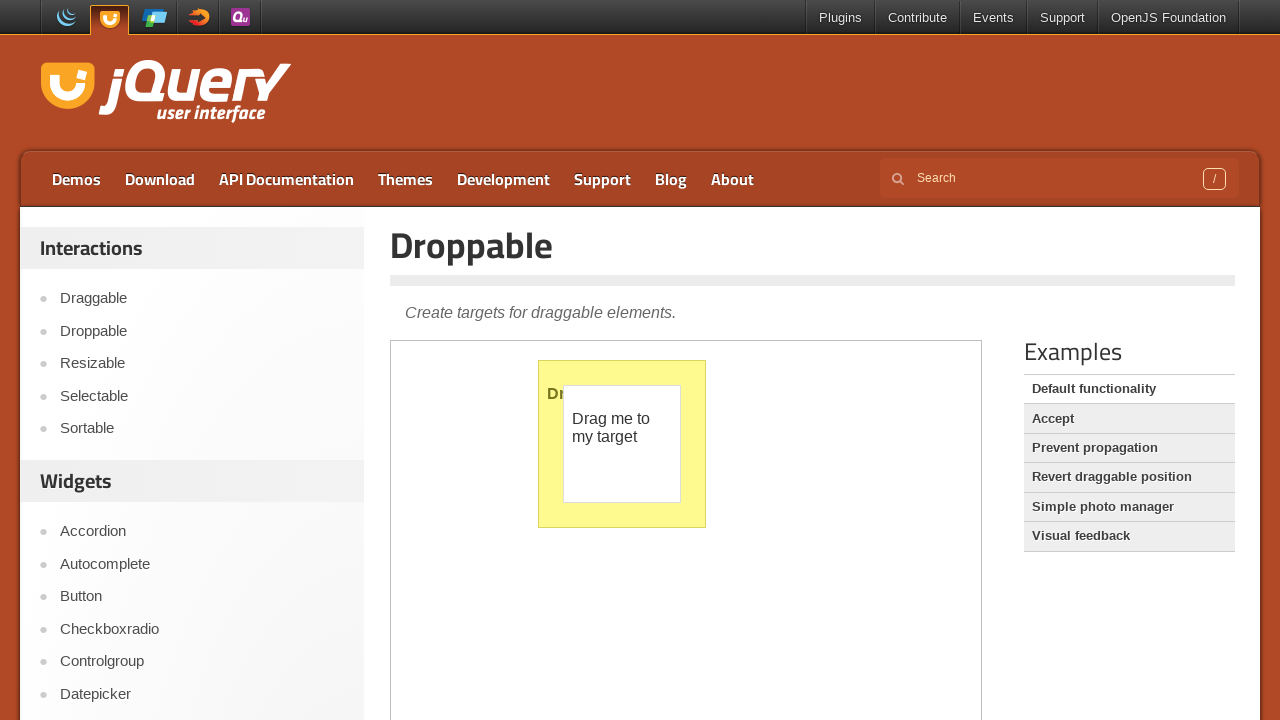

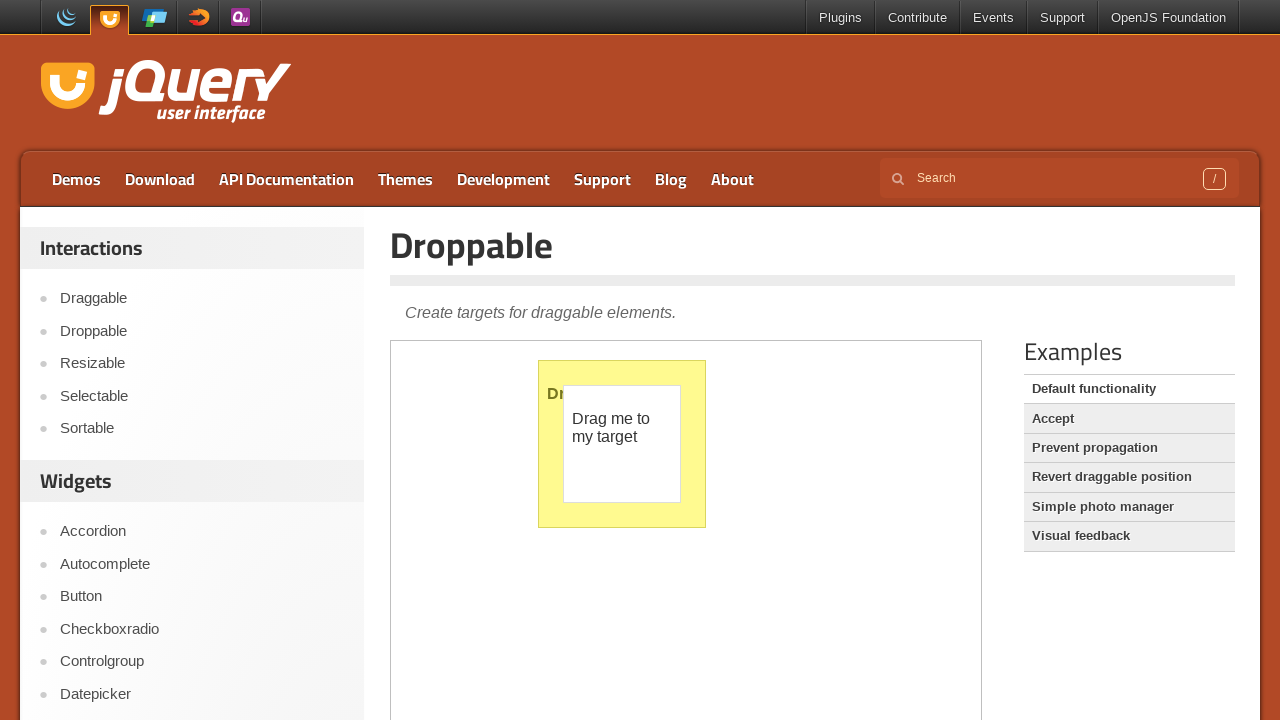